Tests the 1823 government services chatbot by navigating to the page, scrolling down, opening the chat interface, and sending messages to the AI assistant asking about government services.

Starting URL: https://www.1823.gov.hk/tc

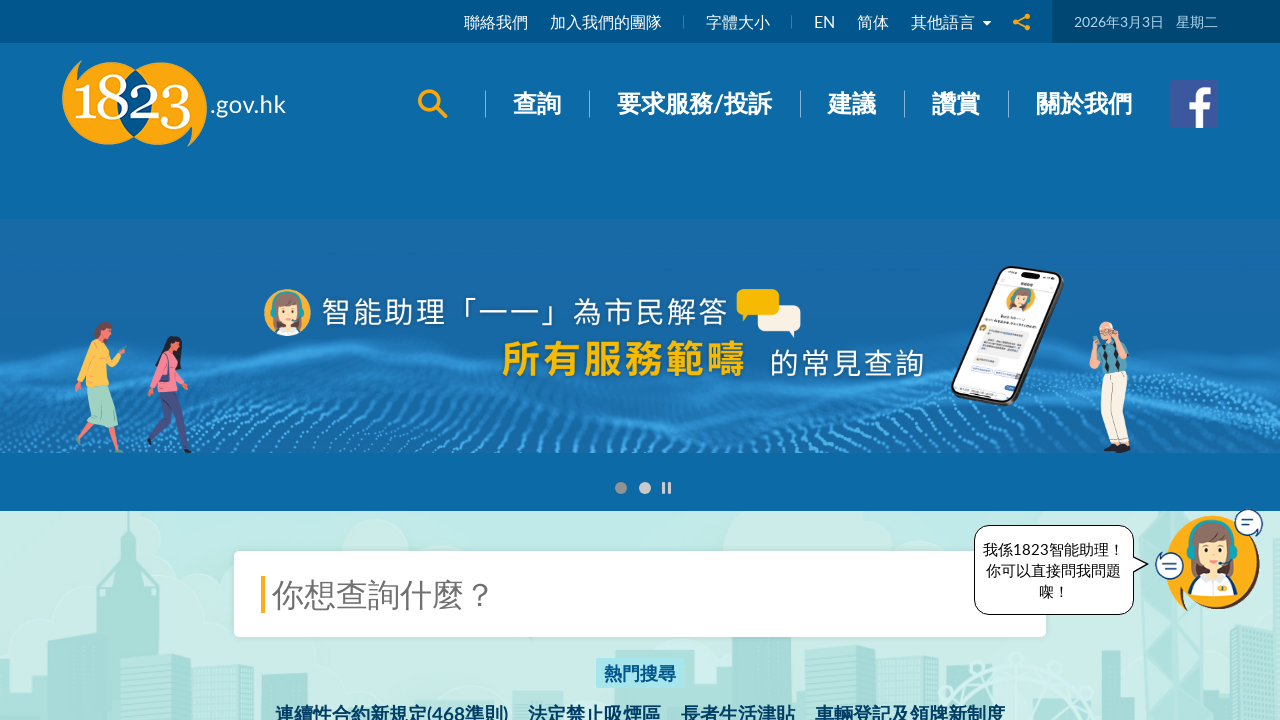

Navigated to 1823 government services chatbot homepage
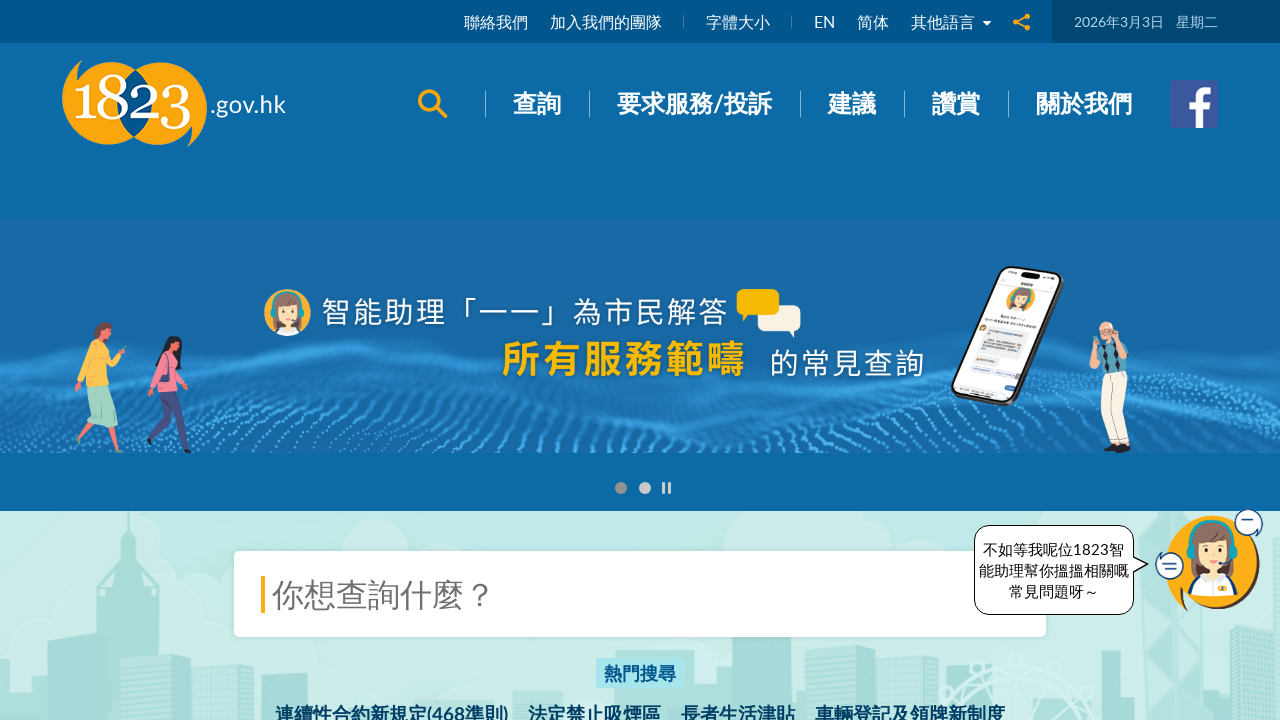

Pressed PageDown to scroll down (iteration 1/4)
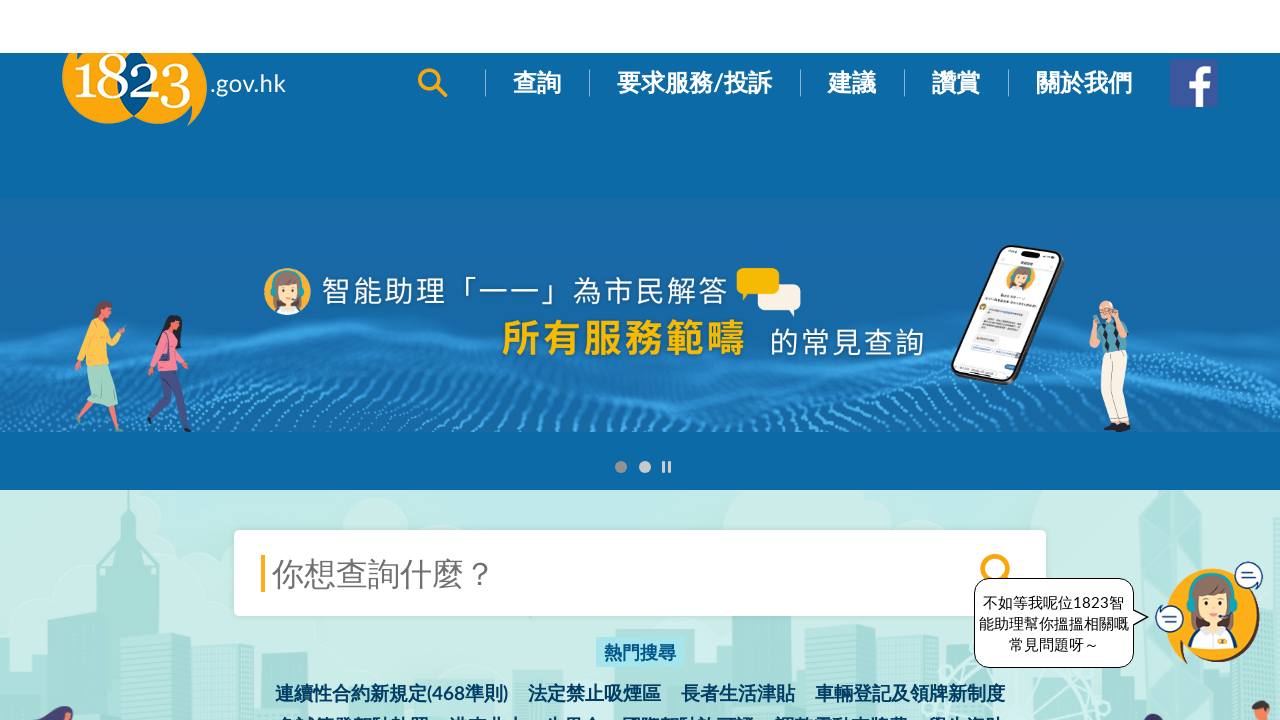

Waited 1 second for page to settle after scrolling
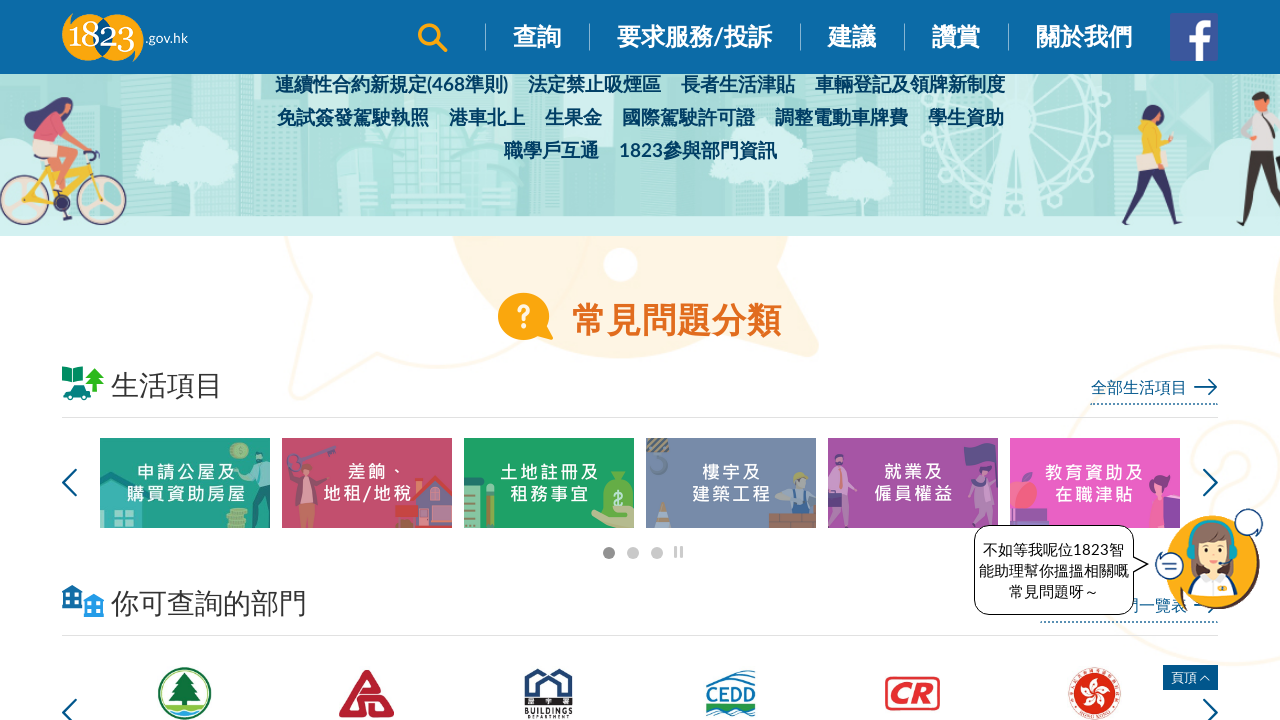

Pressed PageDown to scroll down (iteration 2/4)
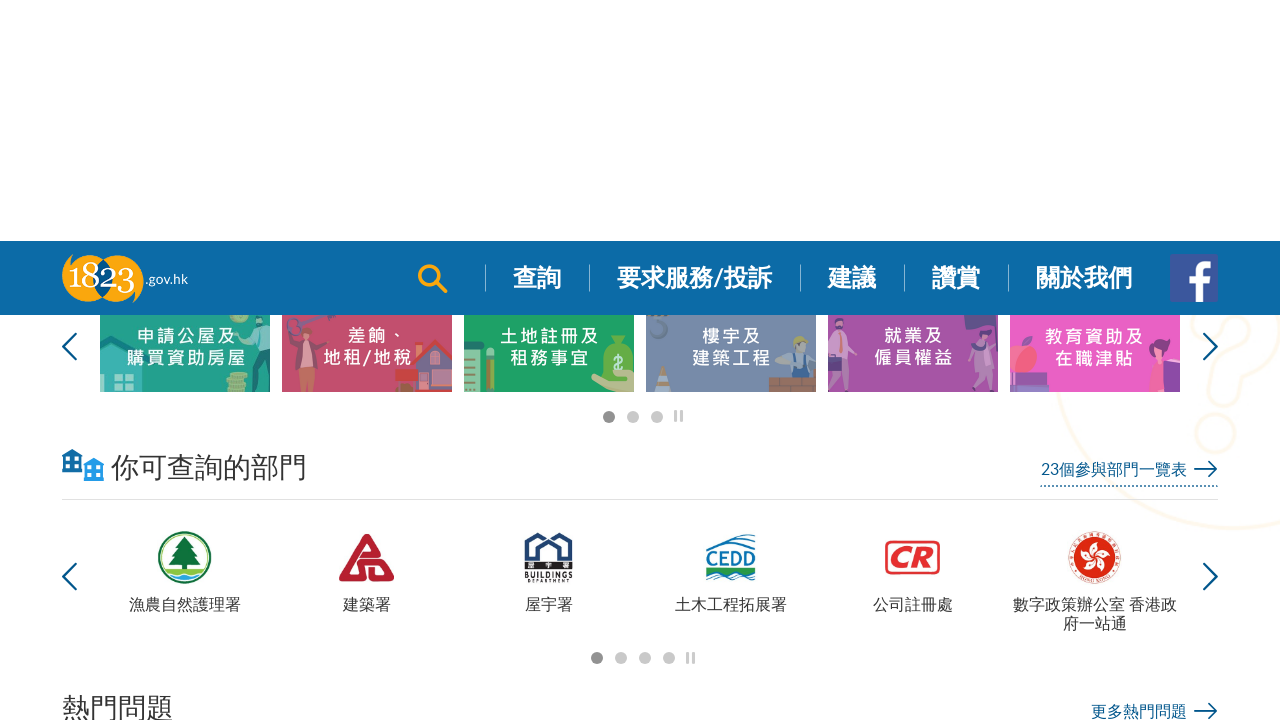

Waited 1 second for page to settle after scrolling
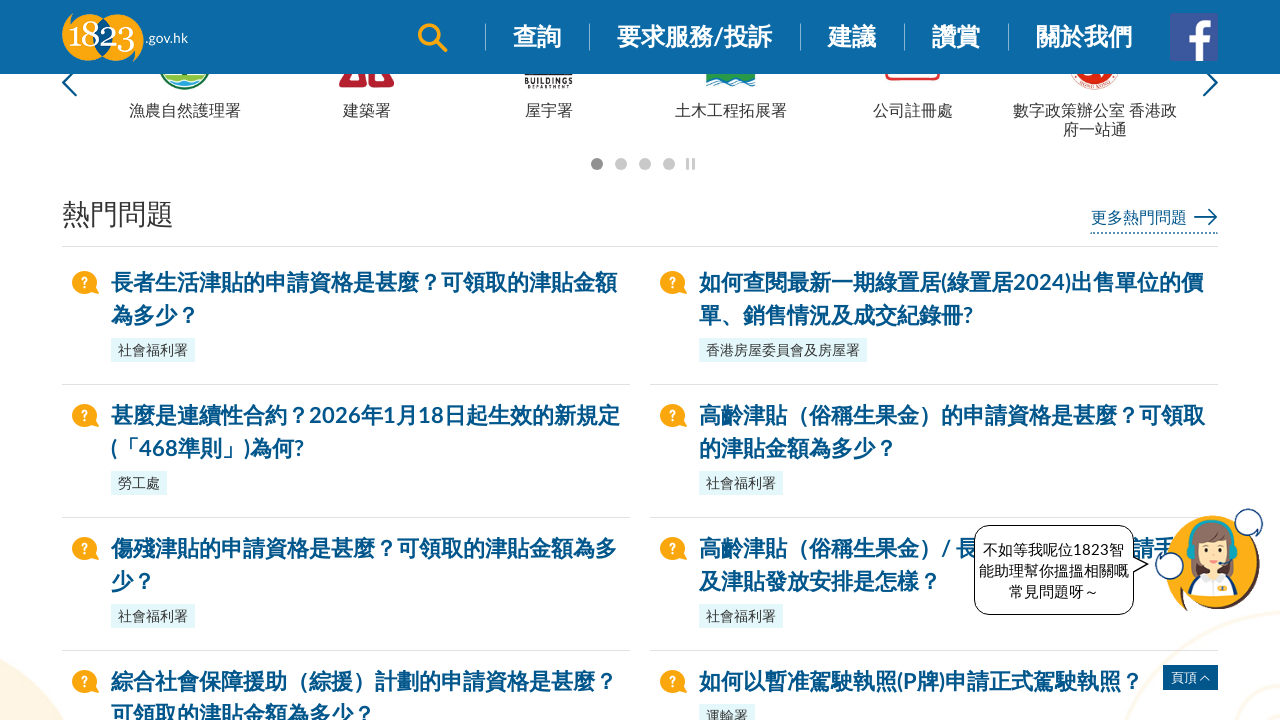

Pressed PageDown to scroll down (iteration 3/4)
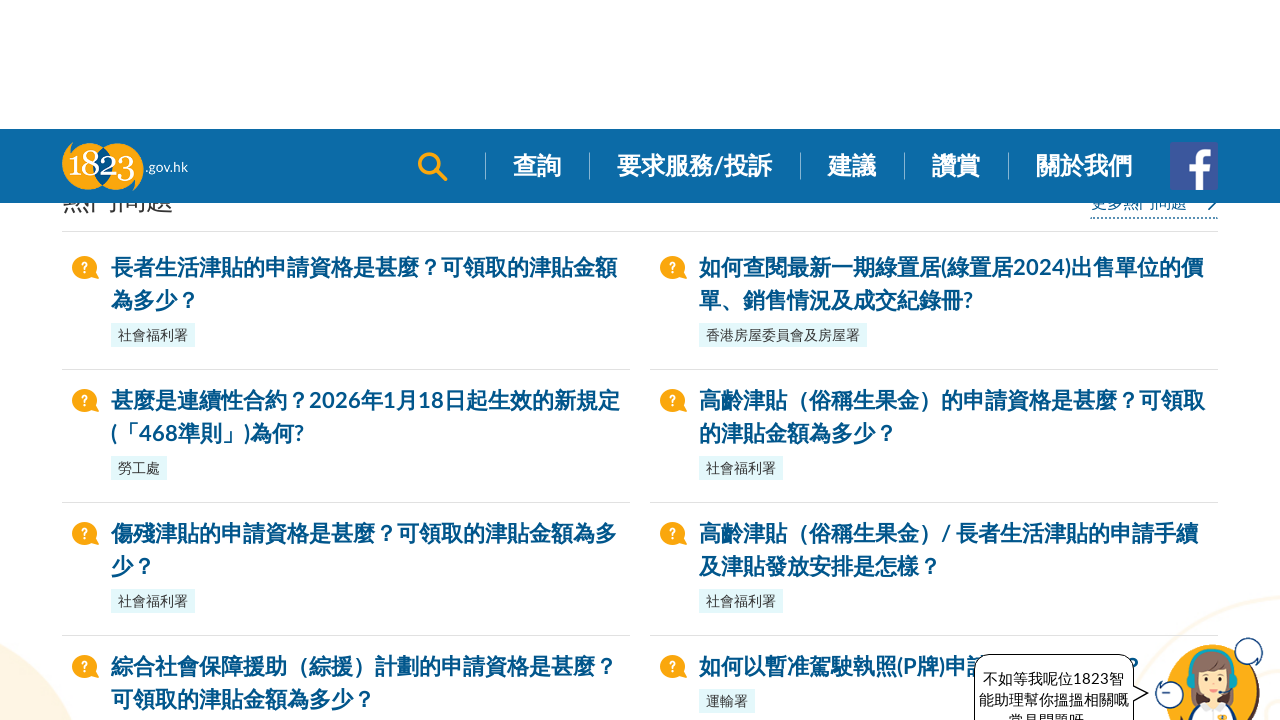

Waited 1 second for page to settle after scrolling
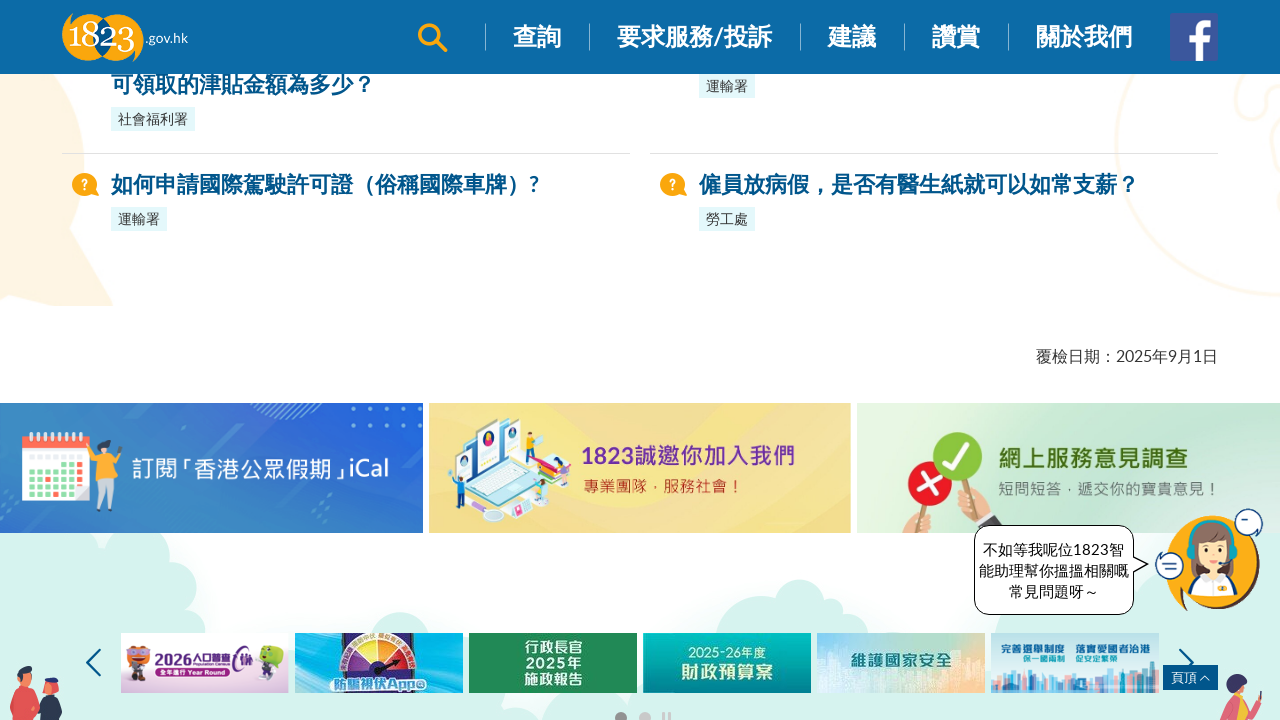

Pressed PageDown to scroll down (iteration 4/4)
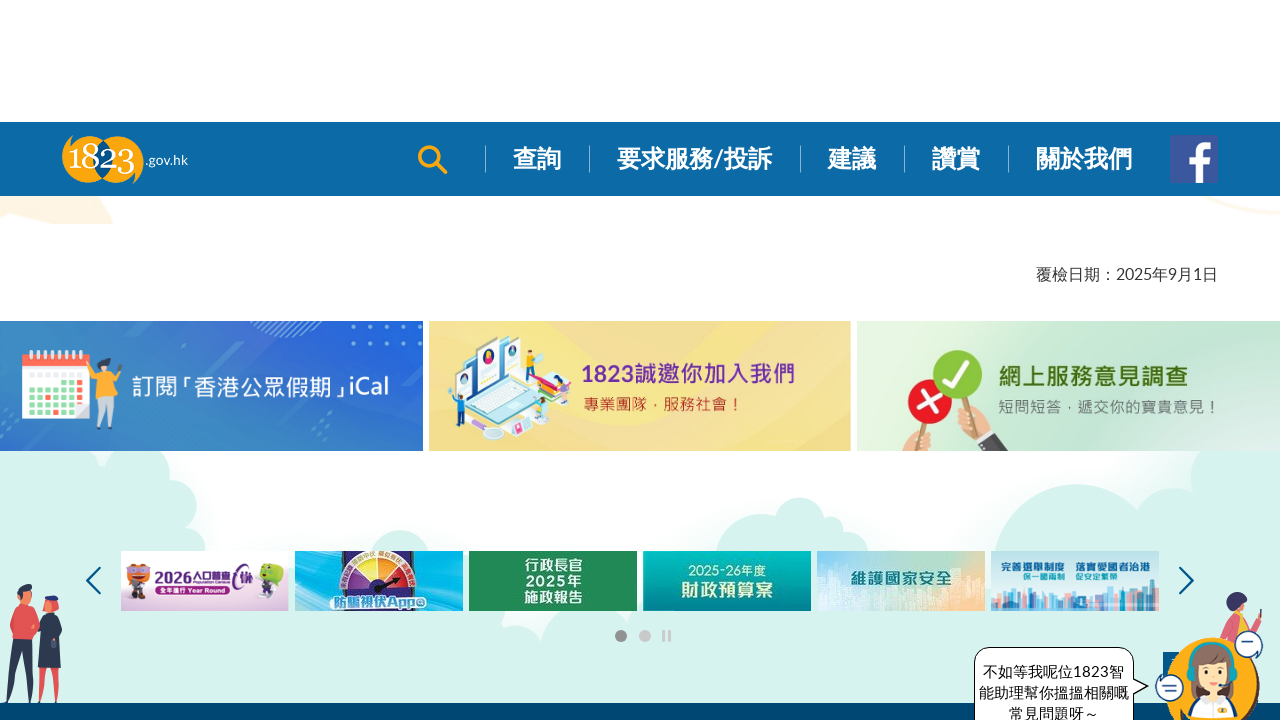

Waited 1 second for page to settle after scrolling
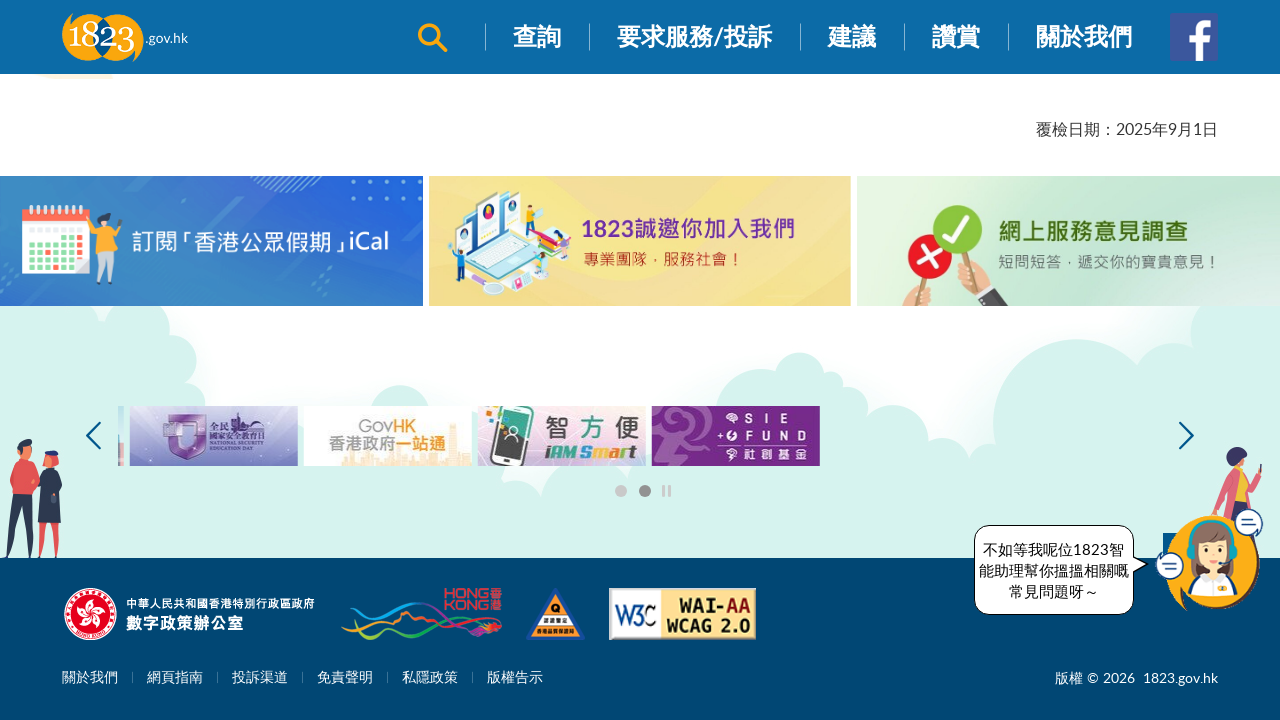

Waited 1 second before clicking chat room entrance
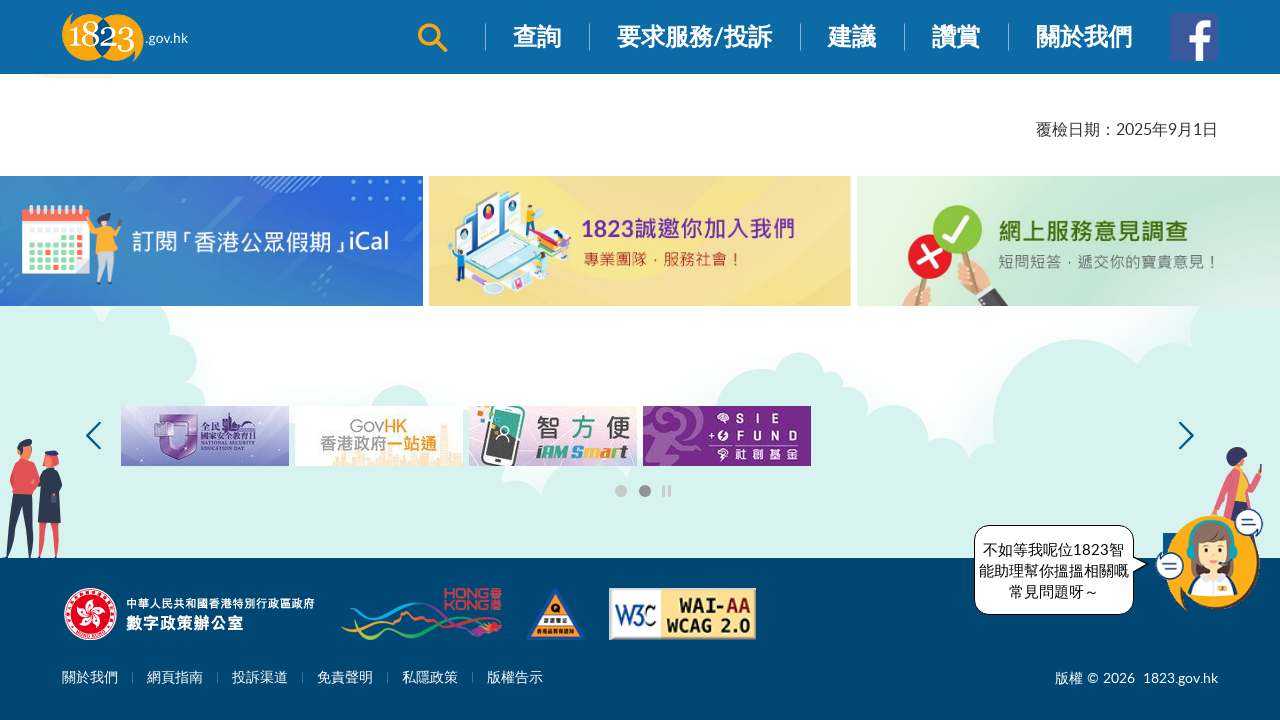

Located chat room entrance image (1823 AI assistant)
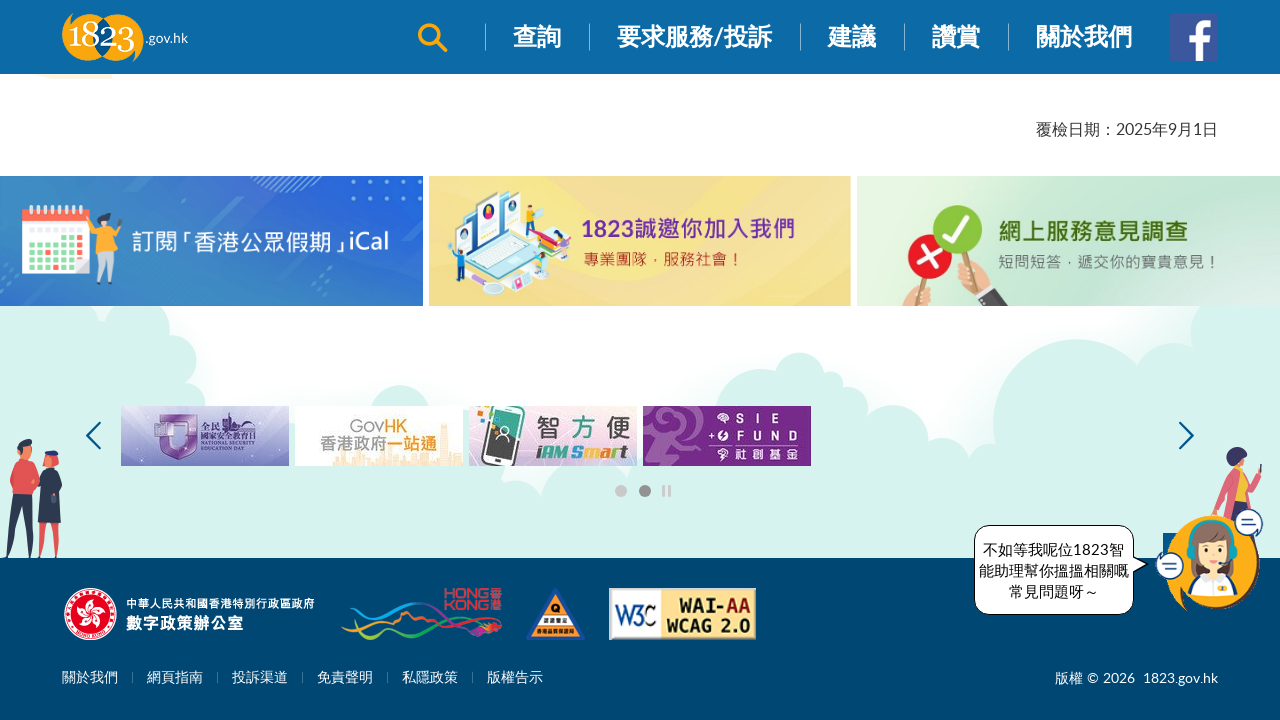

Clicked on chat room entrance to open chat interface at (1209, 560) on xpath=//img[@alt='我係1823智能助理一一，你可以問我有關政府服務嘅問題。']
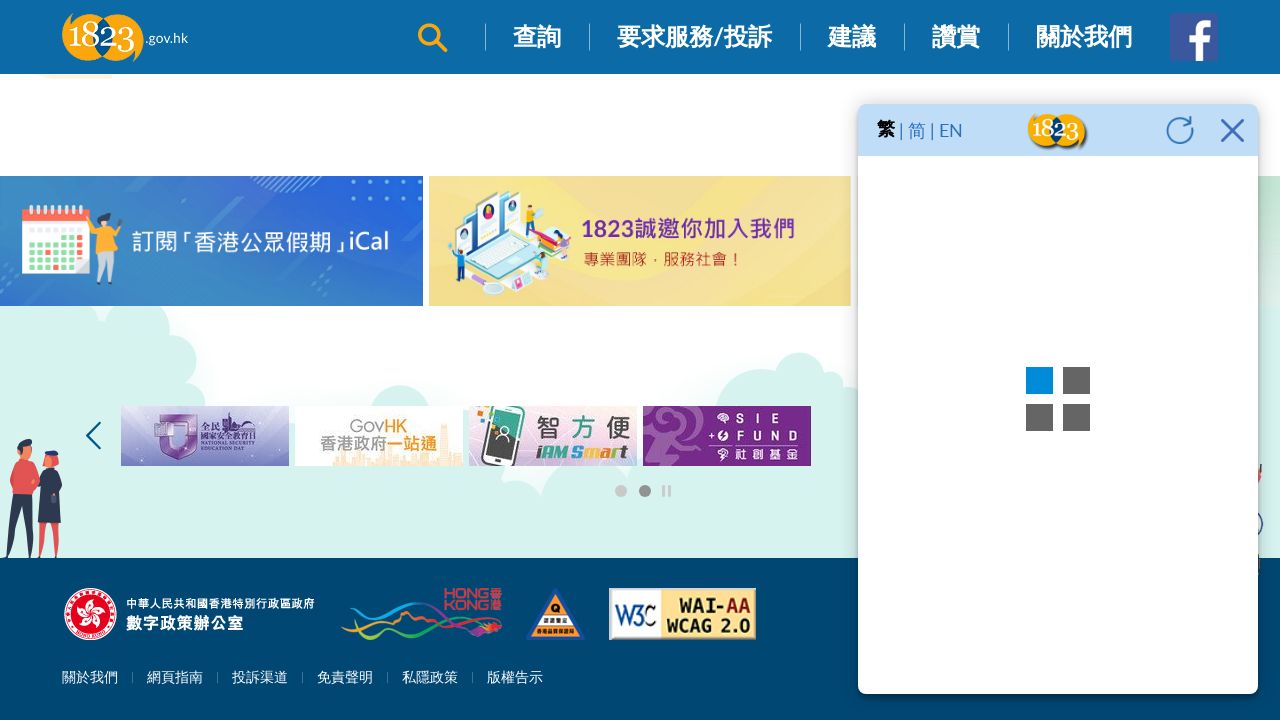

Located chat iframe element
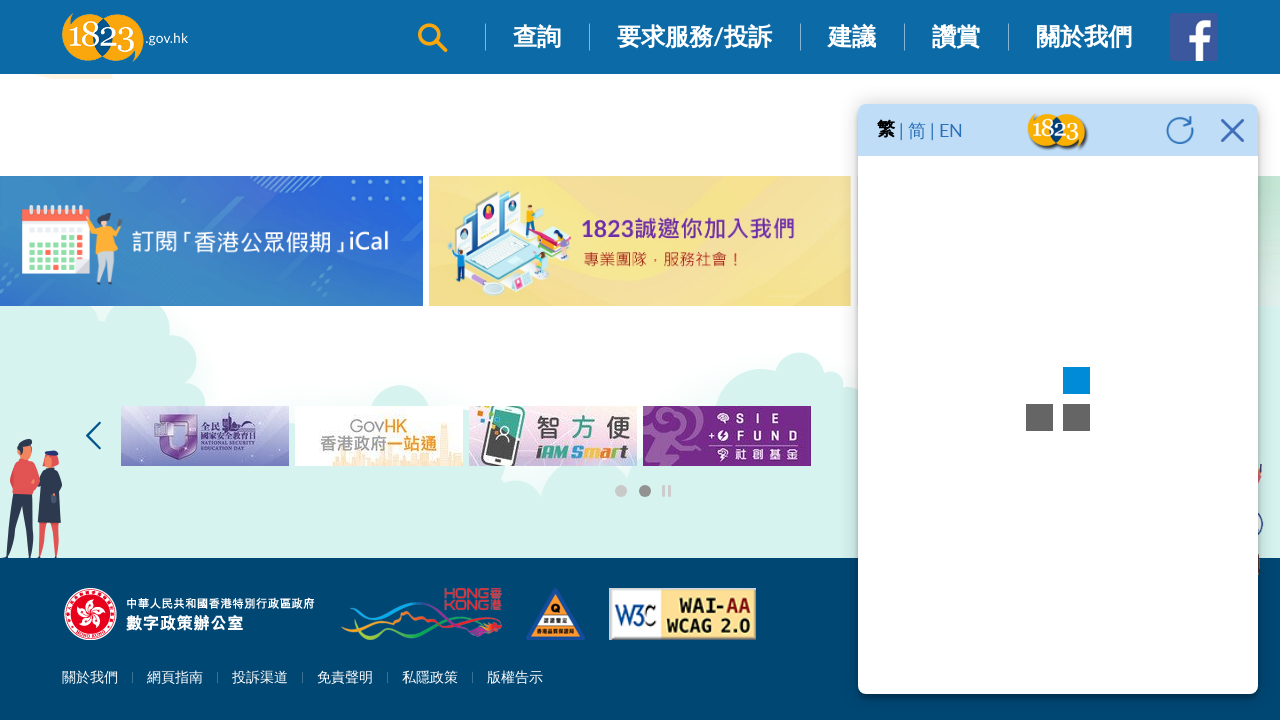

Located chat input field in iframe
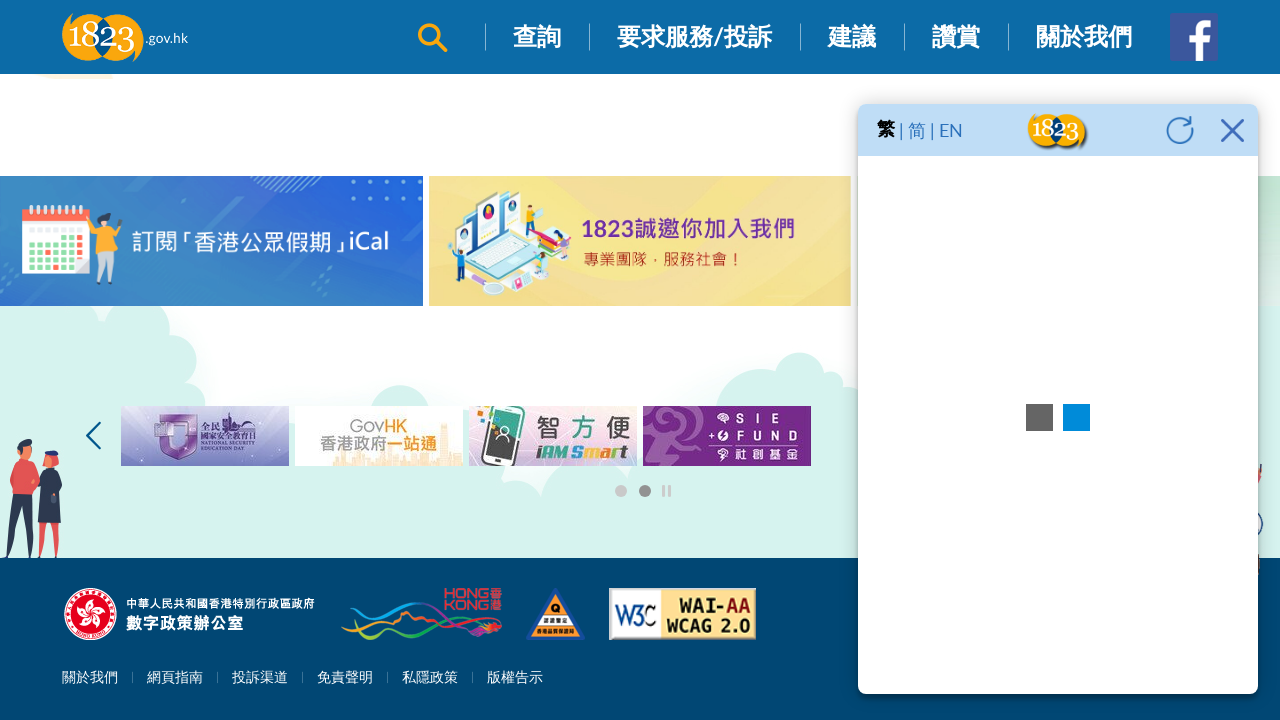

Clicked on chat input field to focus at (1060, 668) on xpath=//iframe[@id='ml-webchat-iframe'] >> internal:control=enter-frame >> xpath
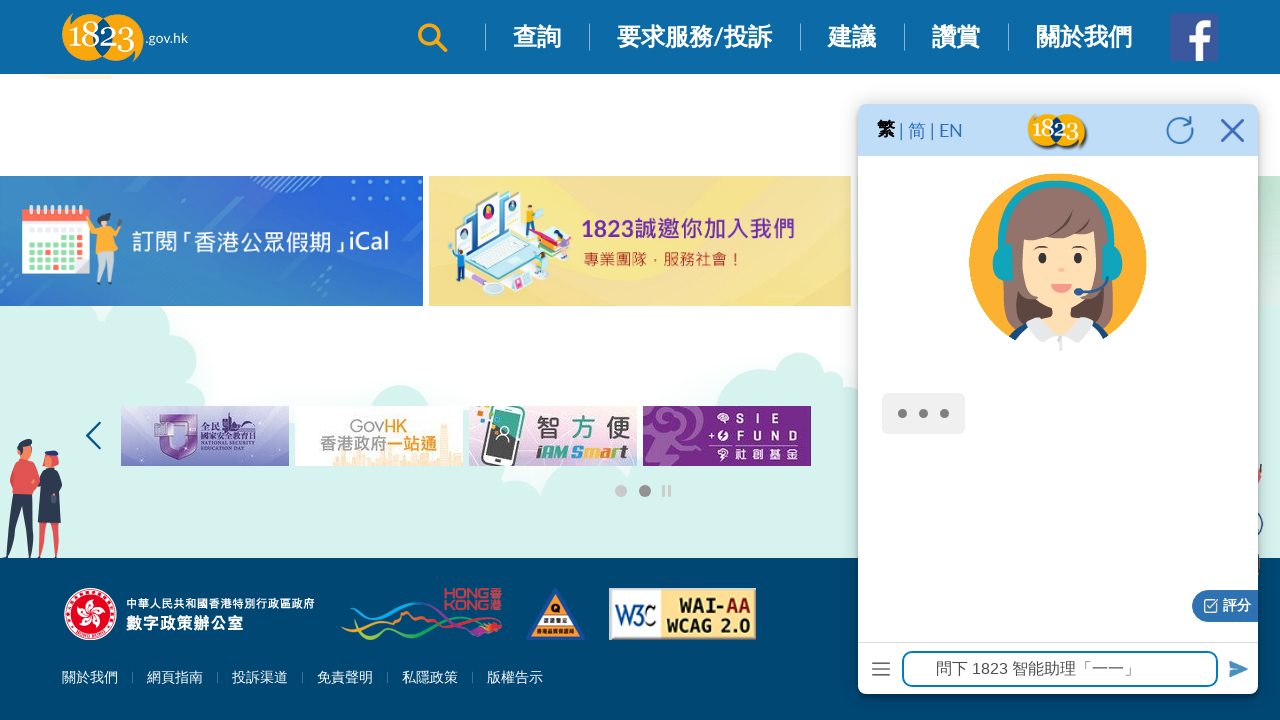

Typed first message asking about money distribution: '派錢未？' on xpath=//iframe[@id='ml-webchat-iframe'] >> internal:control=enter-frame >> xpath
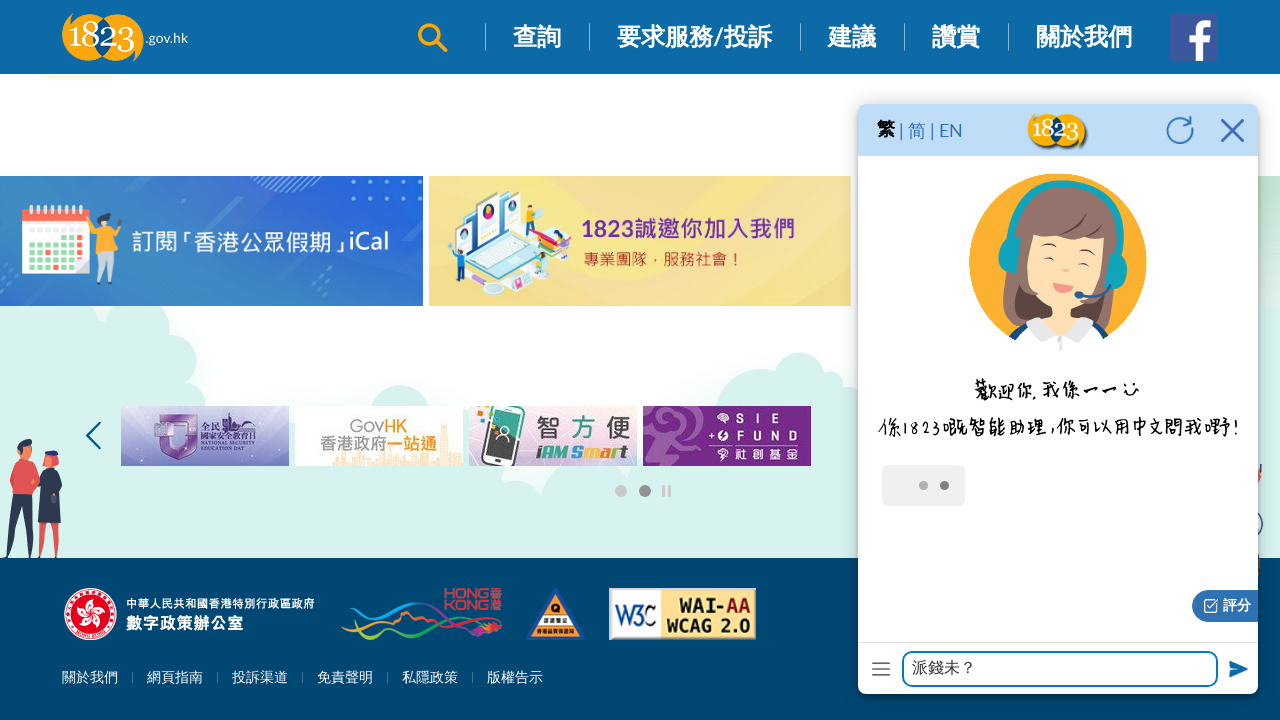

Waited 2 seconds before sending first message
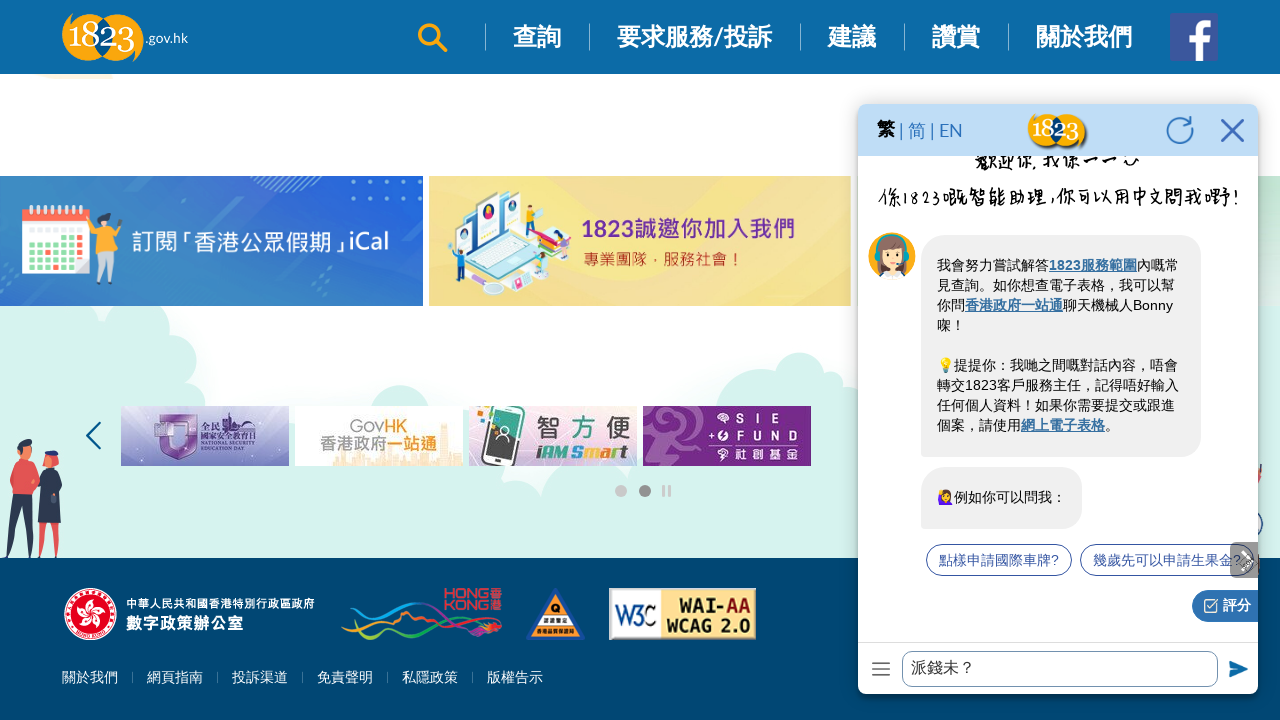

Located send button in chat interface
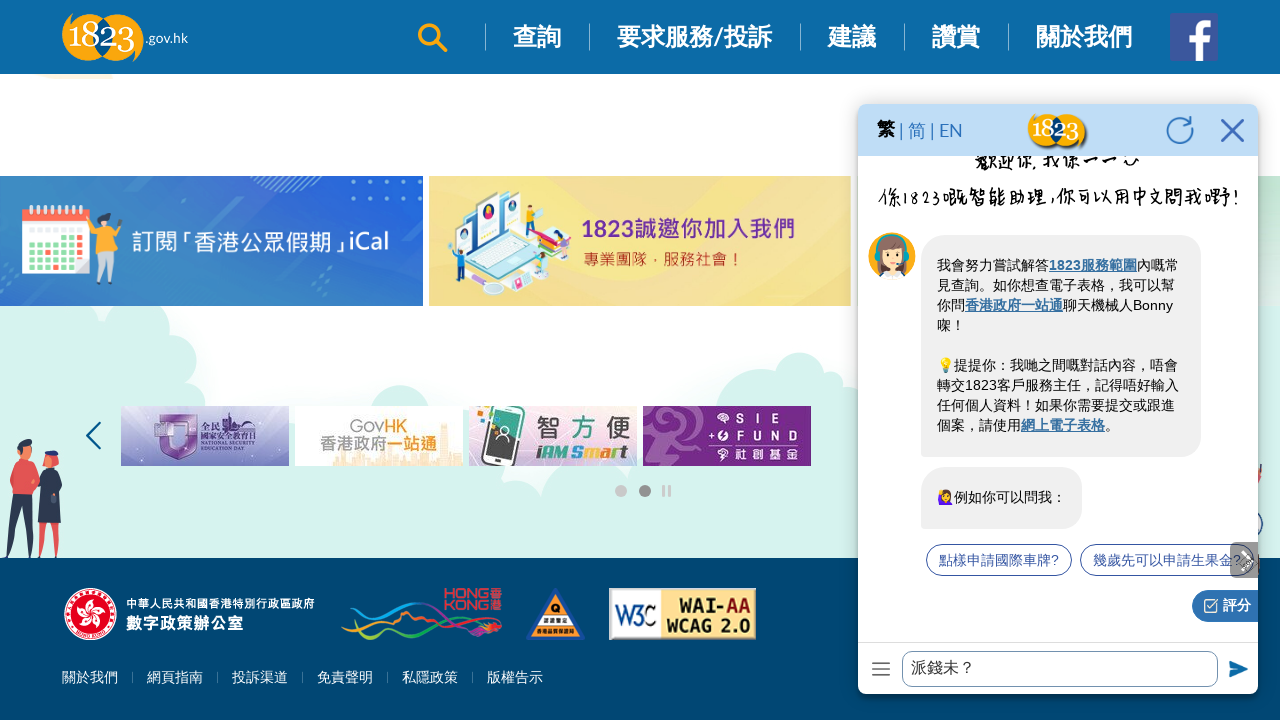

Clicked send button to send first message at (1236, 668) on xpath=//iframe[@id='ml-webchat-iframe'] >> internal:control=enter-frame >> xpath
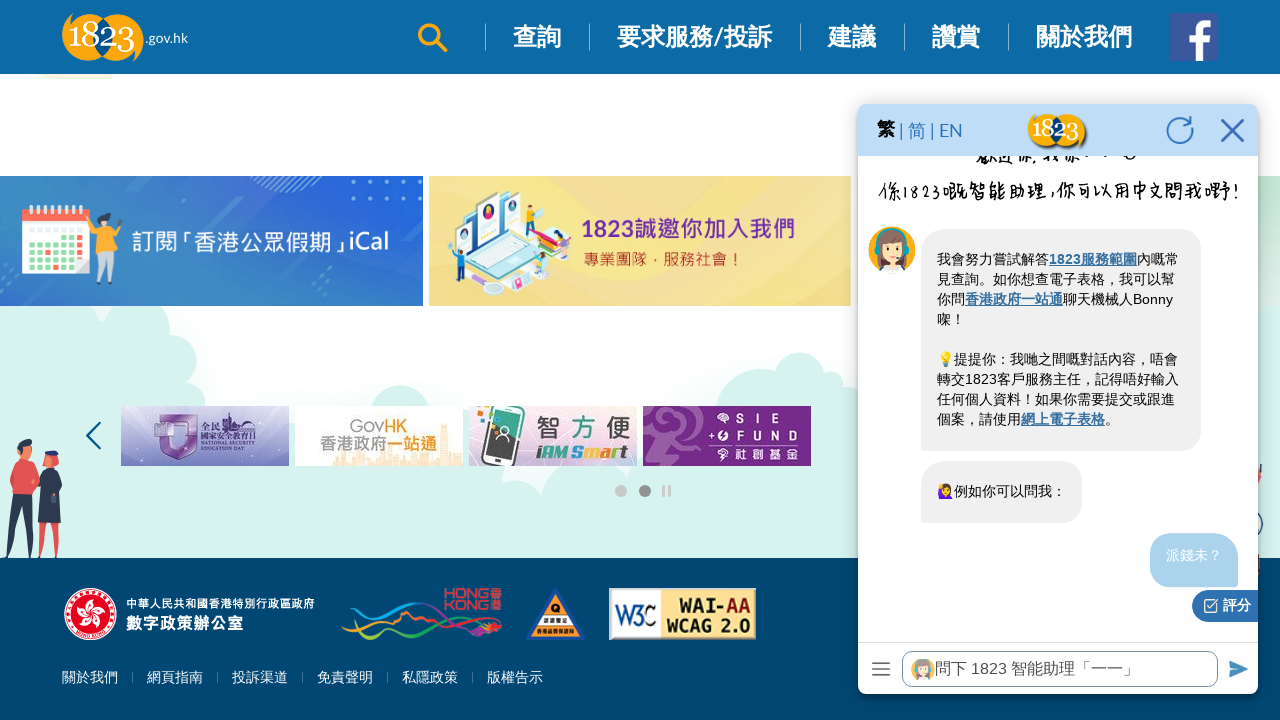

Waited 5 seconds for AI assistant to respond to first message
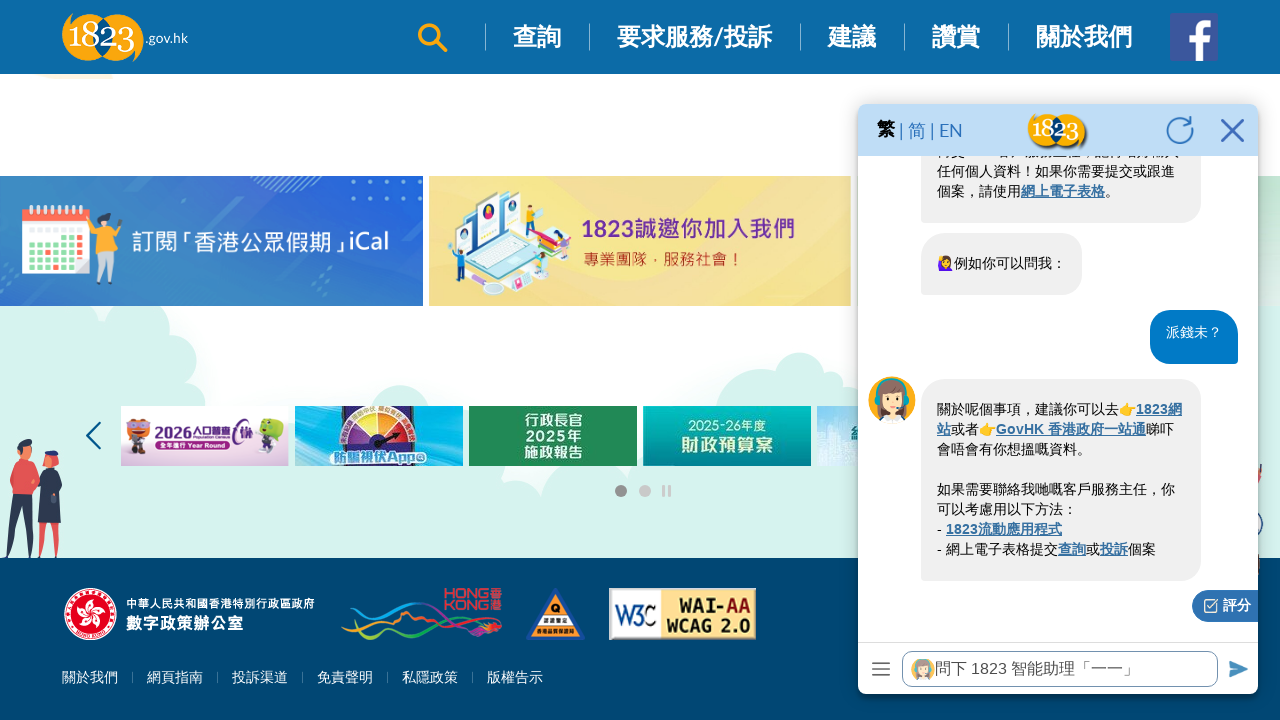

Typed second message asking about vehicle license renewal: '我要續車牌' on xpath=//iframe[@id='ml-webchat-iframe'] >> internal:control=enter-frame >> xpath
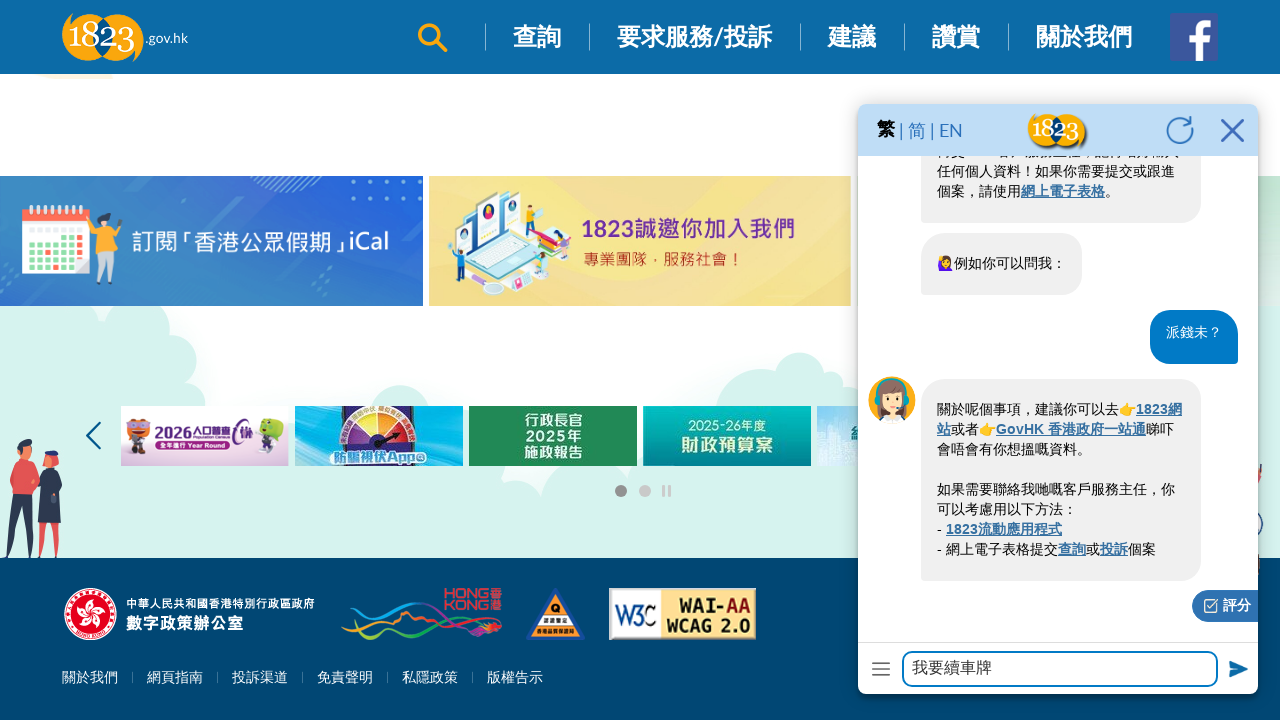

Clicked send button to send second message at (1236, 668) on xpath=//iframe[@id='ml-webchat-iframe'] >> internal:control=enter-frame >> xpath
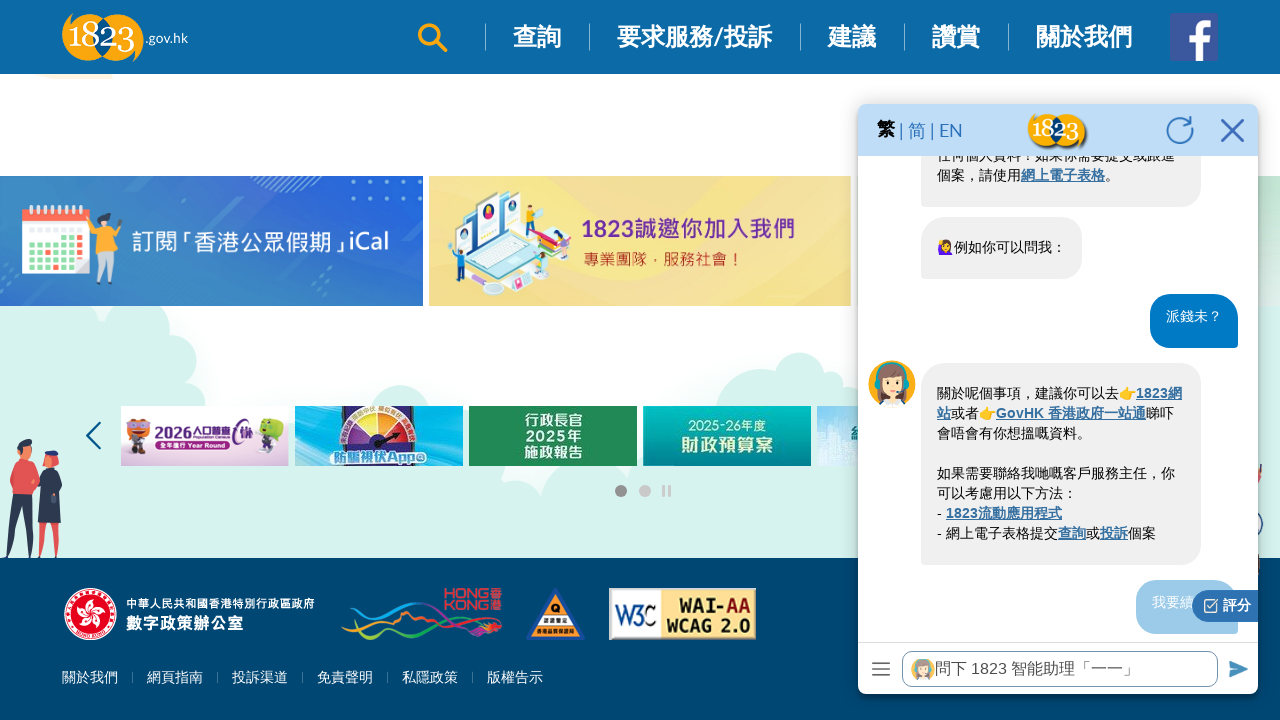

Waited 8 seconds for AI assistant to respond to second message
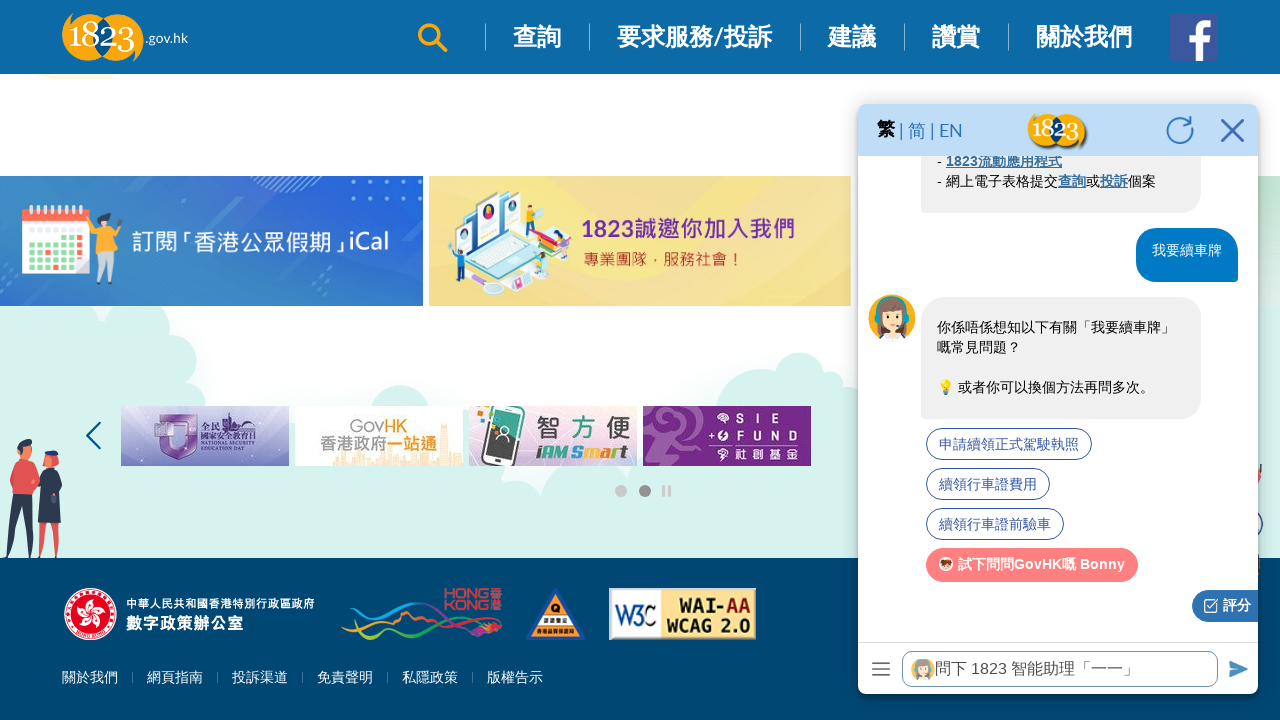

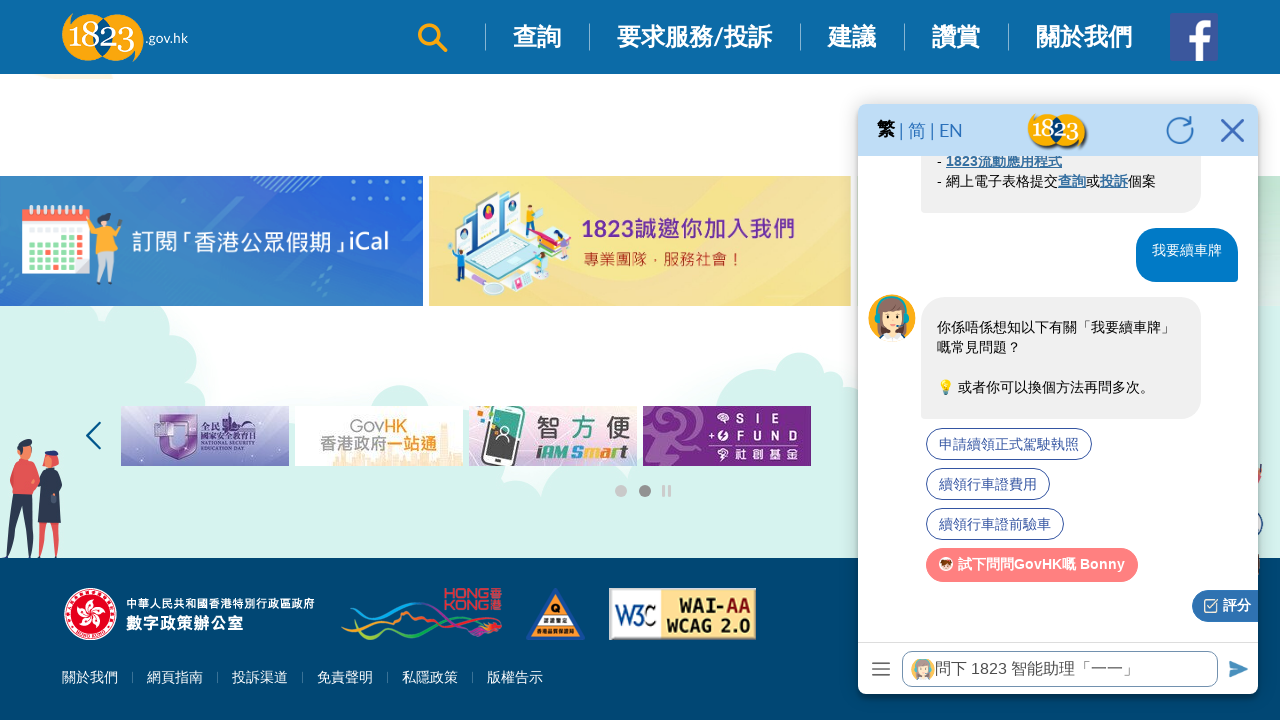